Tests the "Get Started" button navigation on the Playwright homepage, verifying it redirects to the docs intro page

Starting URL: https://playwright.dev

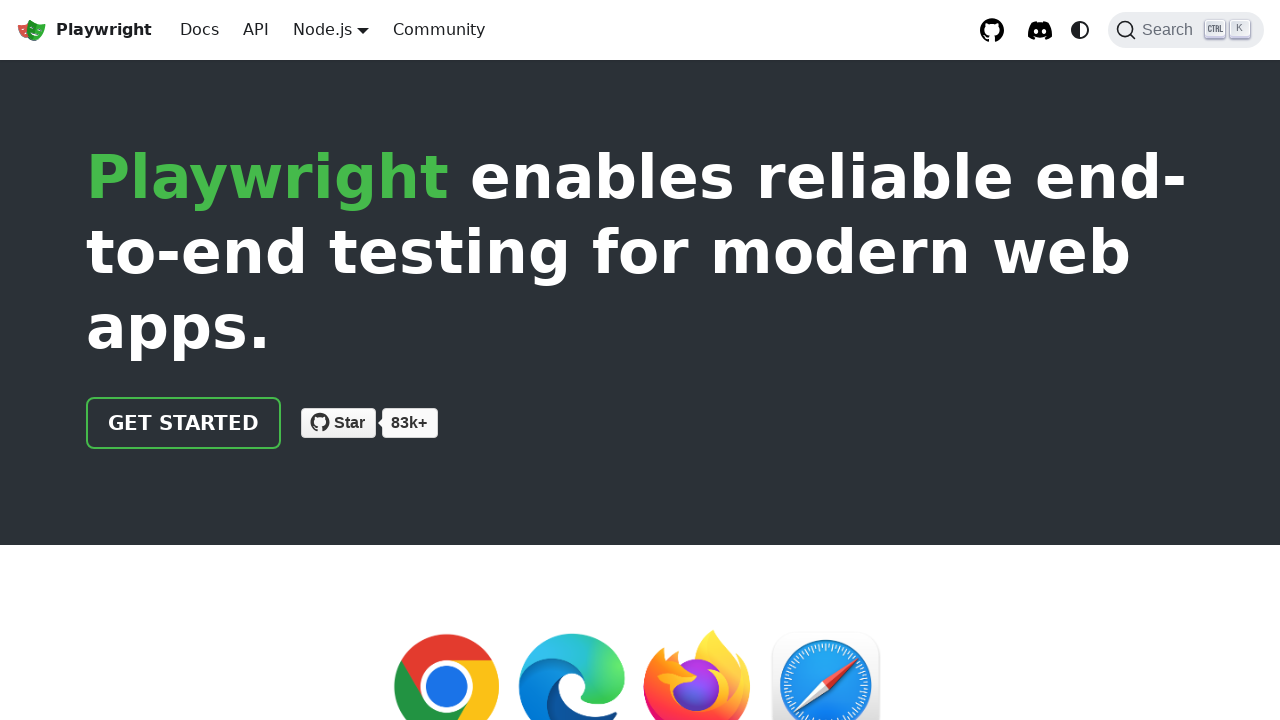

Clicked the 'Get started' button on Playwright homepage at (184, 423) on a:has-text('Get started')
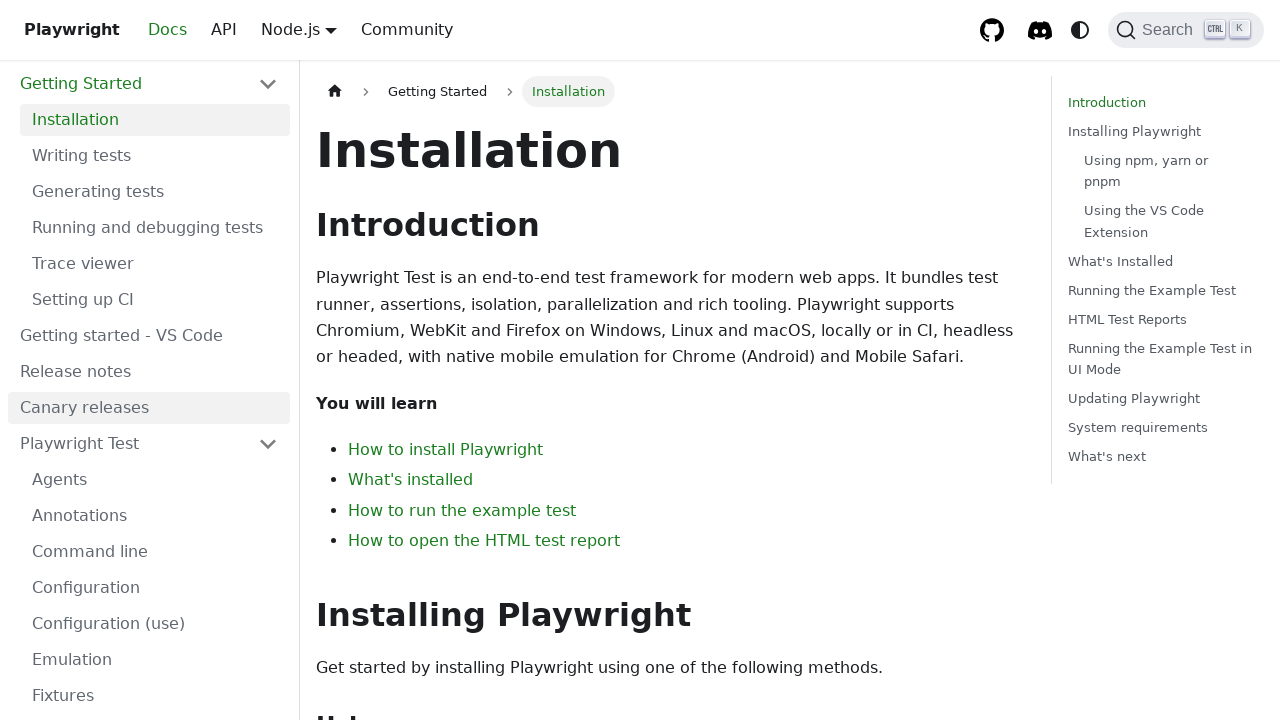

Verified navigation to docs intro page
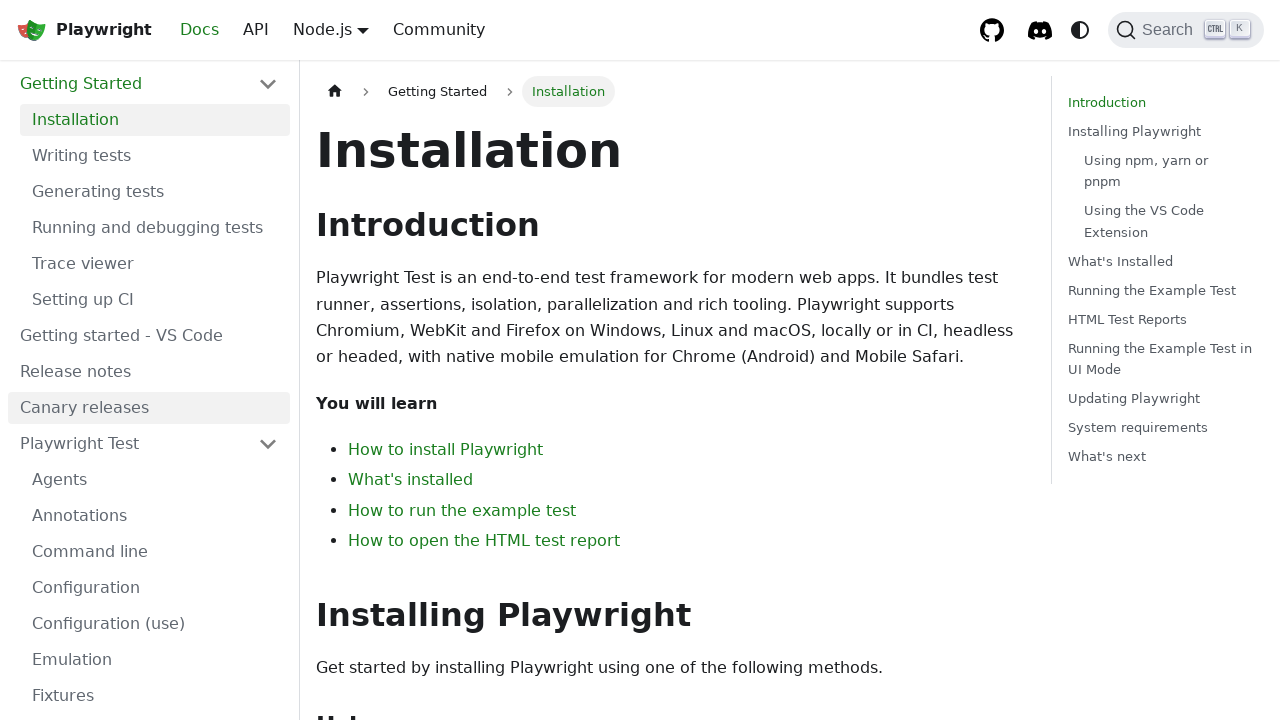

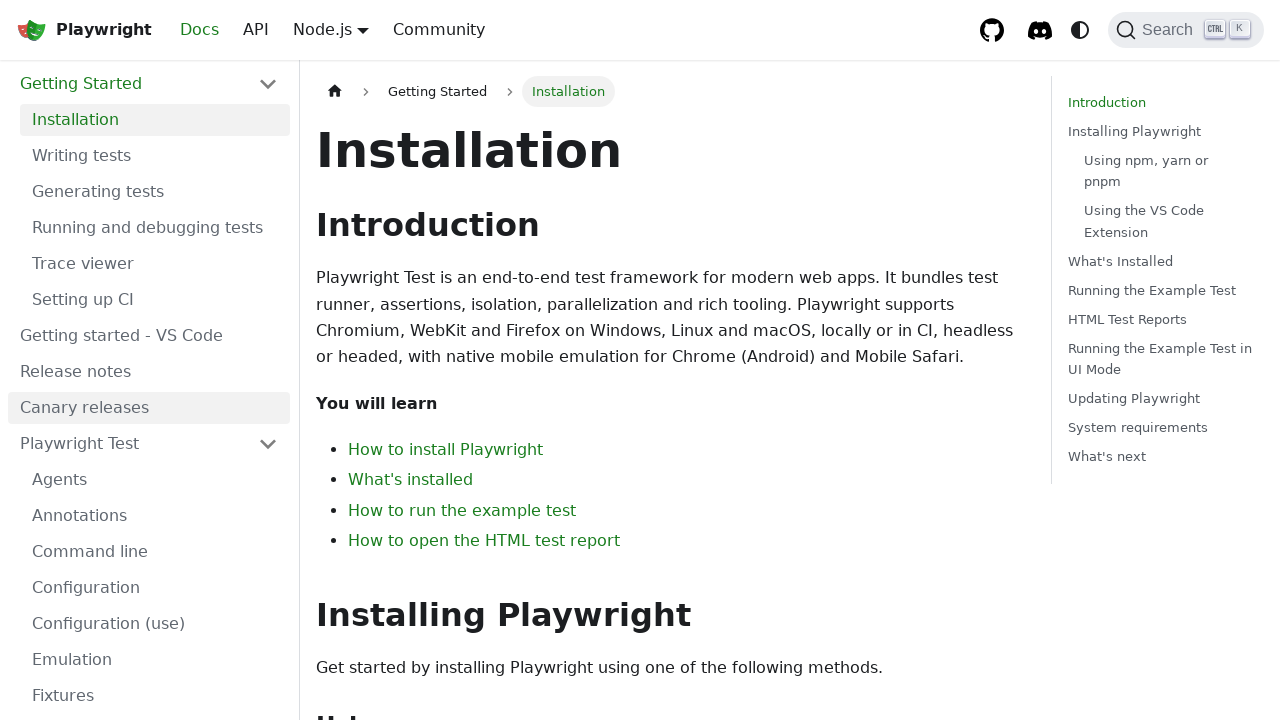